Searches for bags on Ajio website, filters by Men's Fashion Bags category, and interacts with the product listing page

Starting URL: https://www.ajio.com/

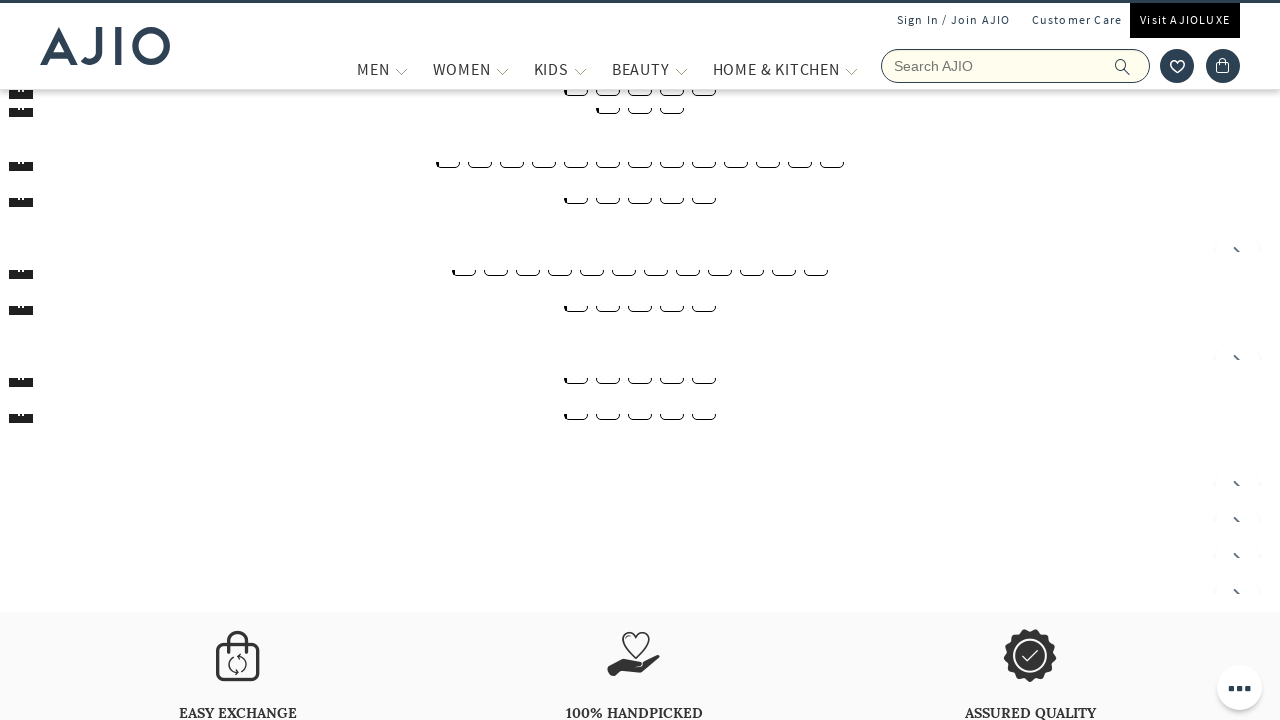

Filled search field with 'bags' on //input[@autocomplete='off']
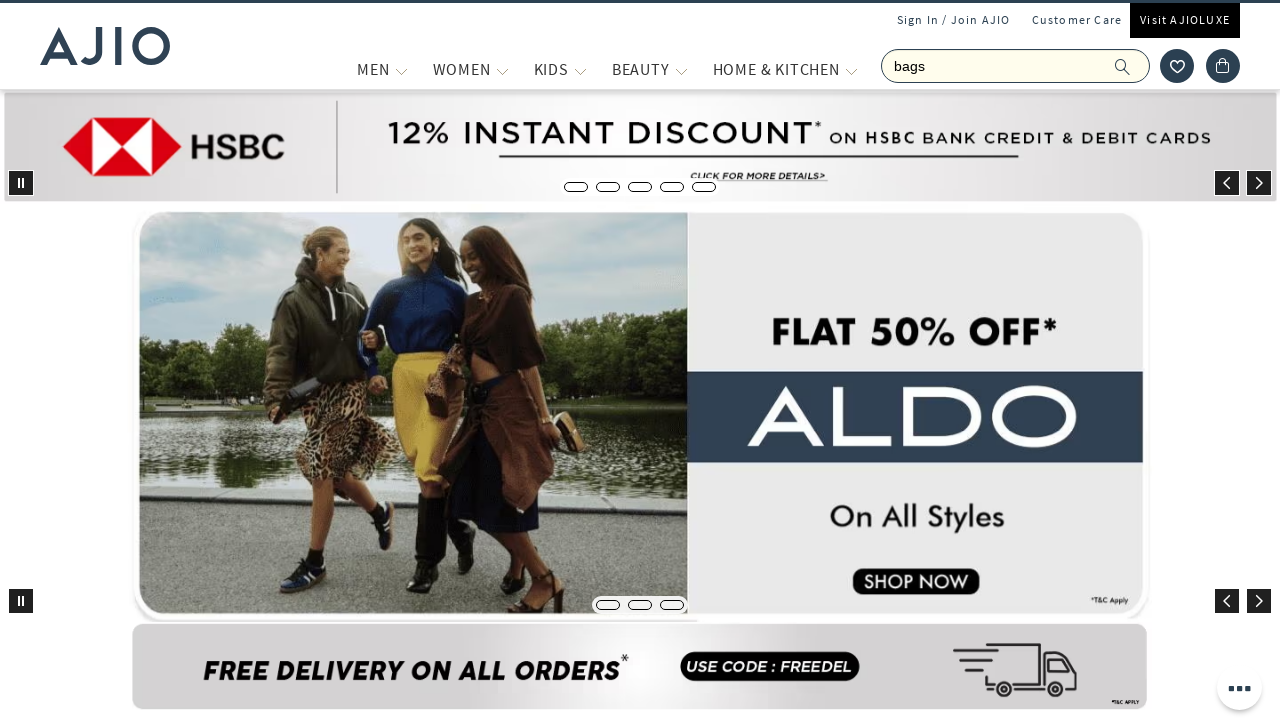

Pressed Enter to search for bags on //input[@autocomplete='off']
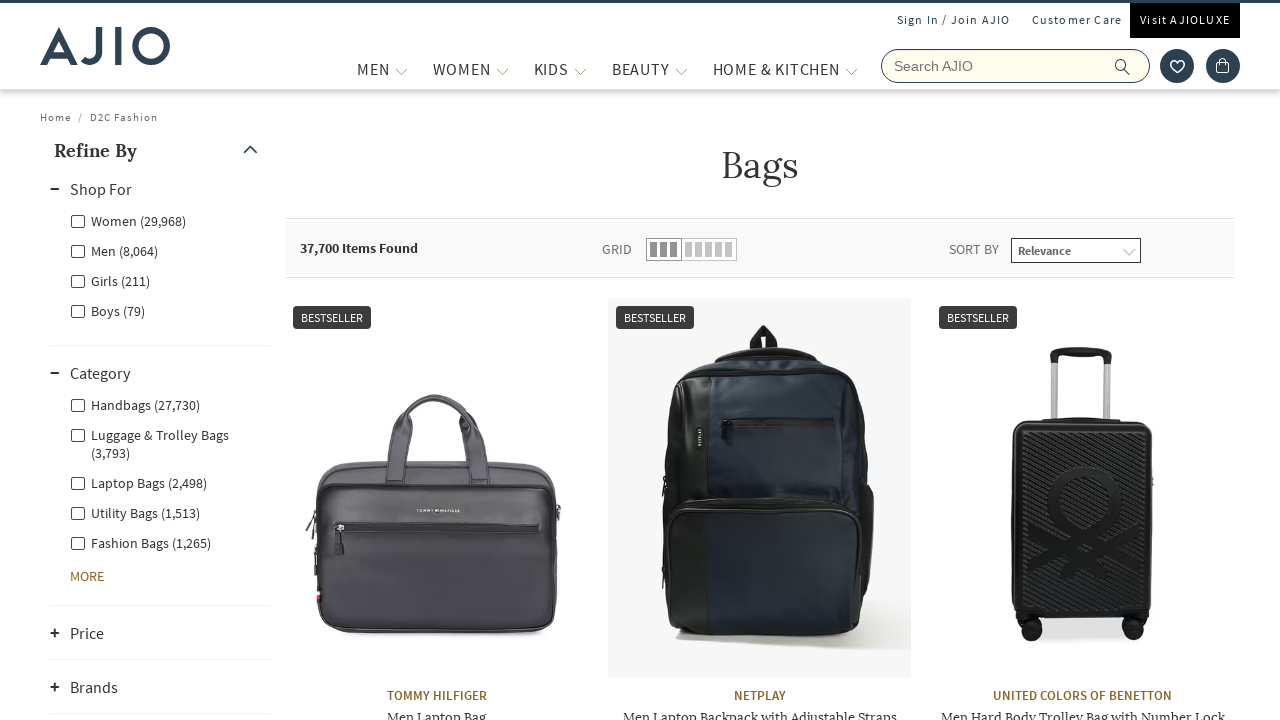

Waited 2 seconds for search results to load
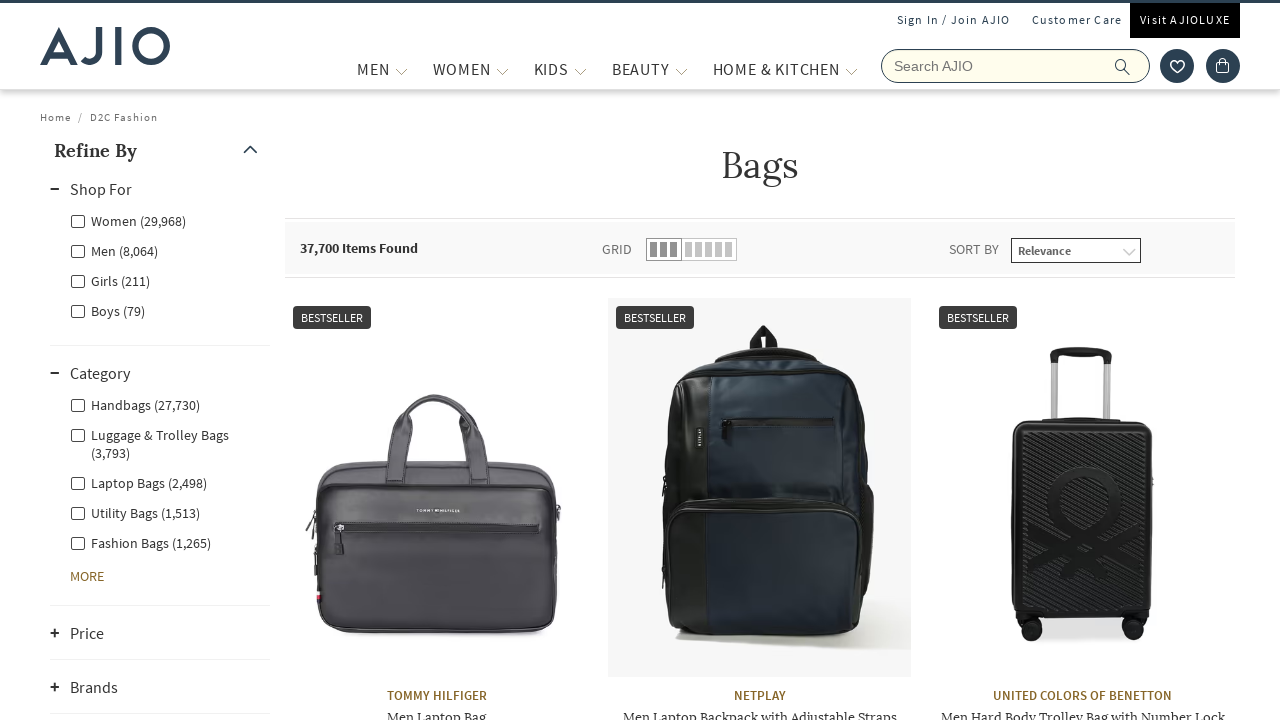

Clicked Men filter under Gender category at (114, 250) on xpath=//label[@for='Men']
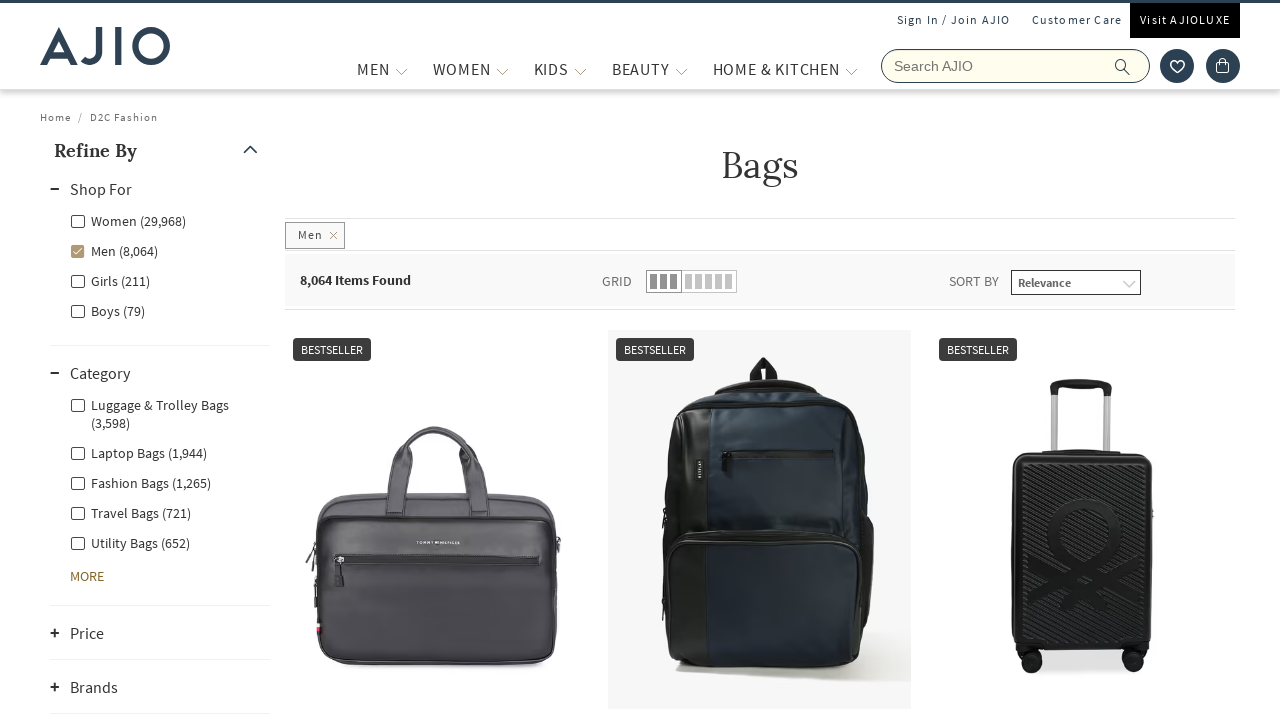

Waited 2 seconds for Men filter to apply
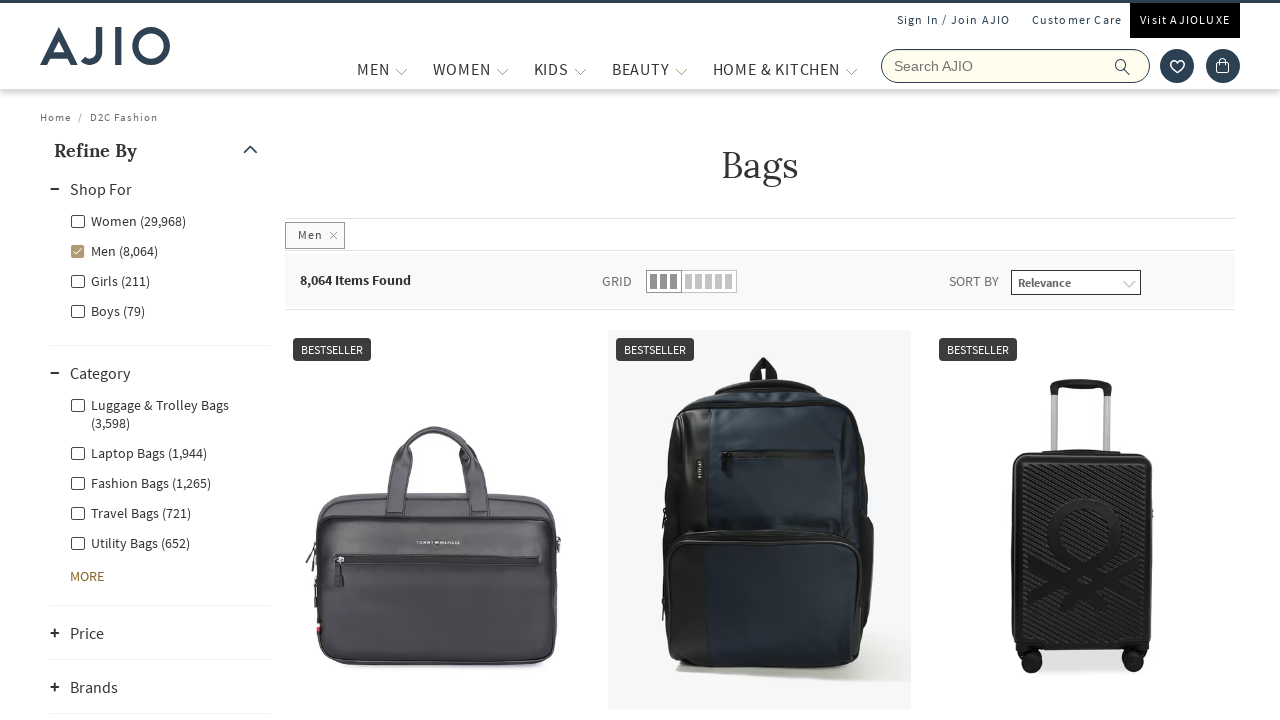

Clicked Men - Fashion Bags filter under Category at (140, 482) on xpath=//label[@for='Men - Fashion Bags']
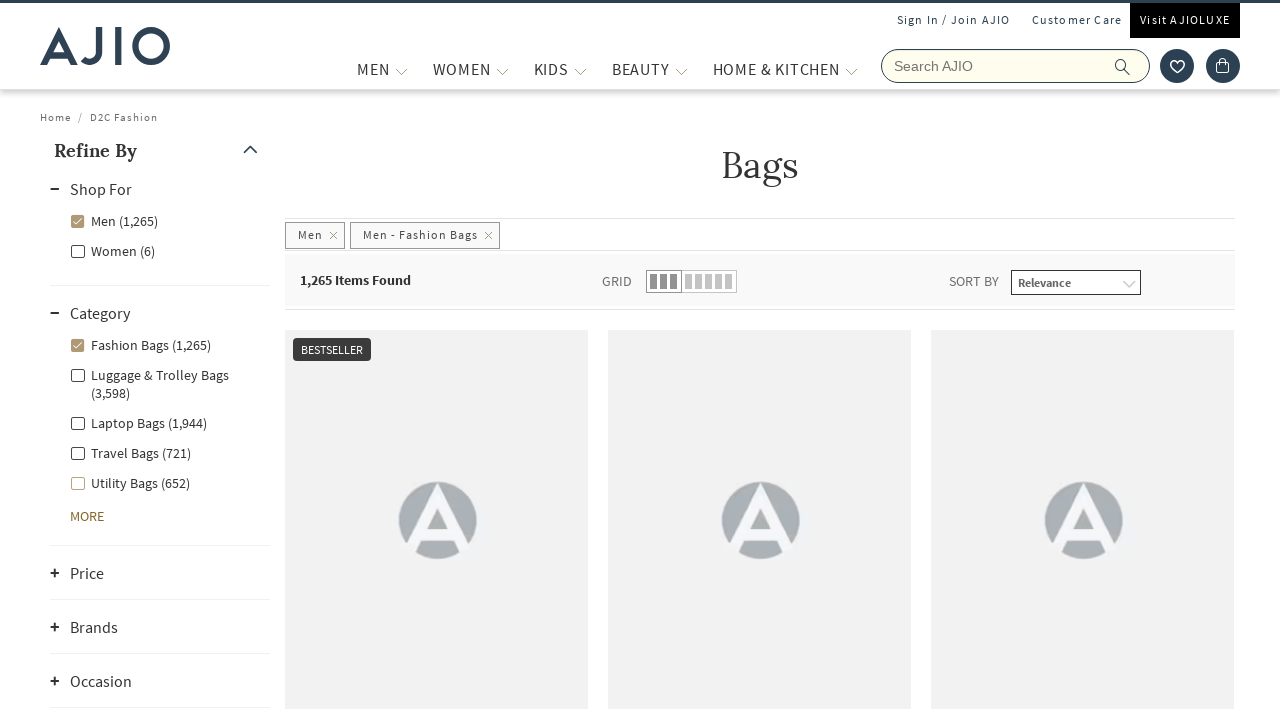

Waited 2 seconds for Fashion Bags filter to apply
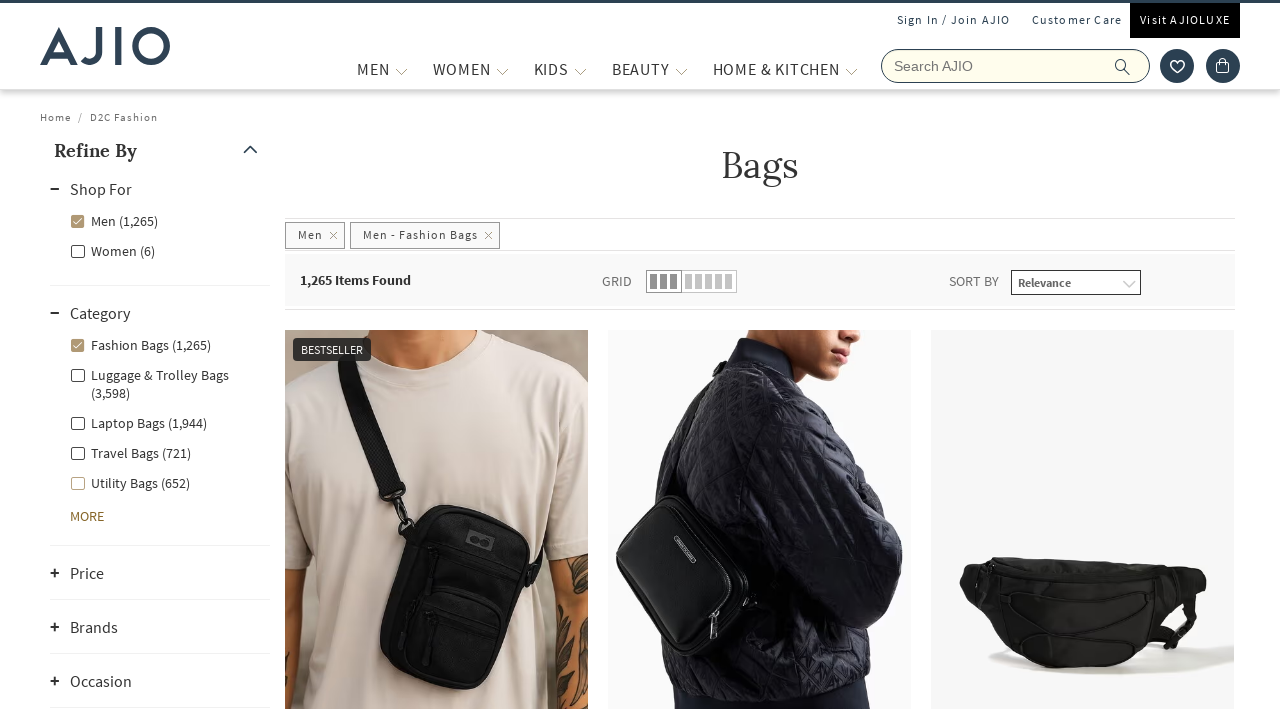

Filtered results loaded with results count element visible
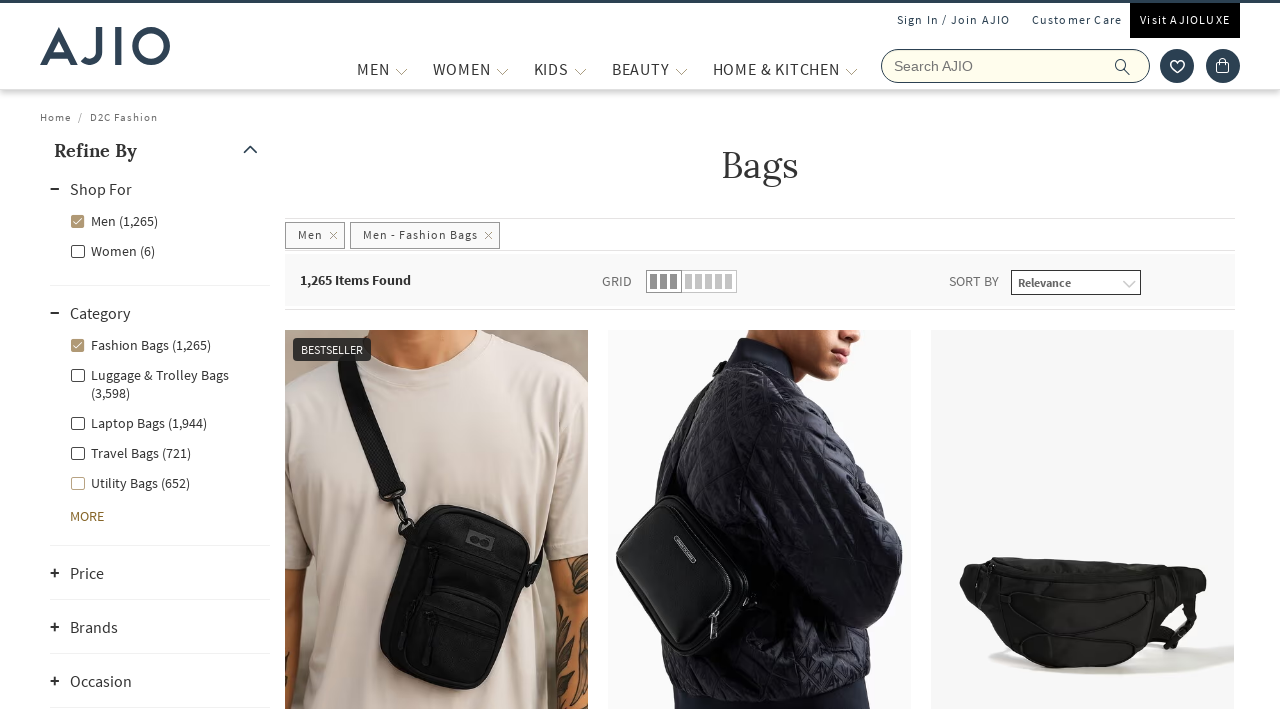

Verified brand elements are present in product listing
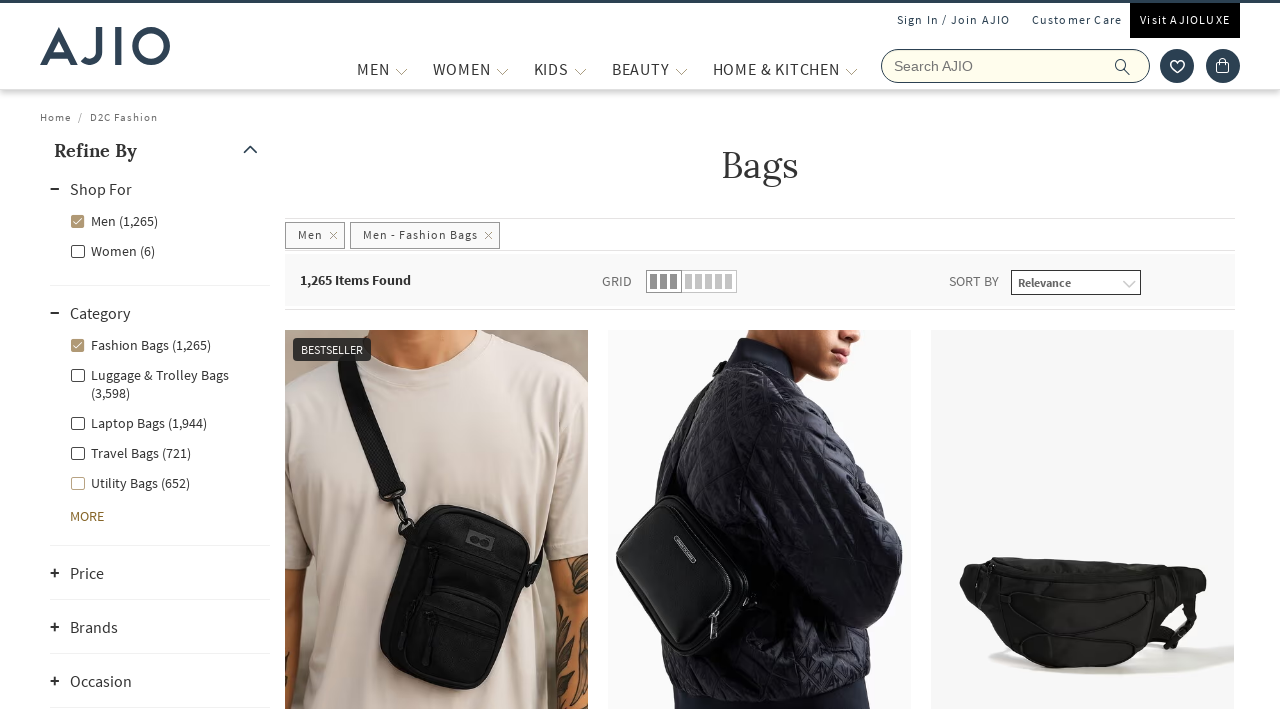

Verified bag name elements are present in product listing
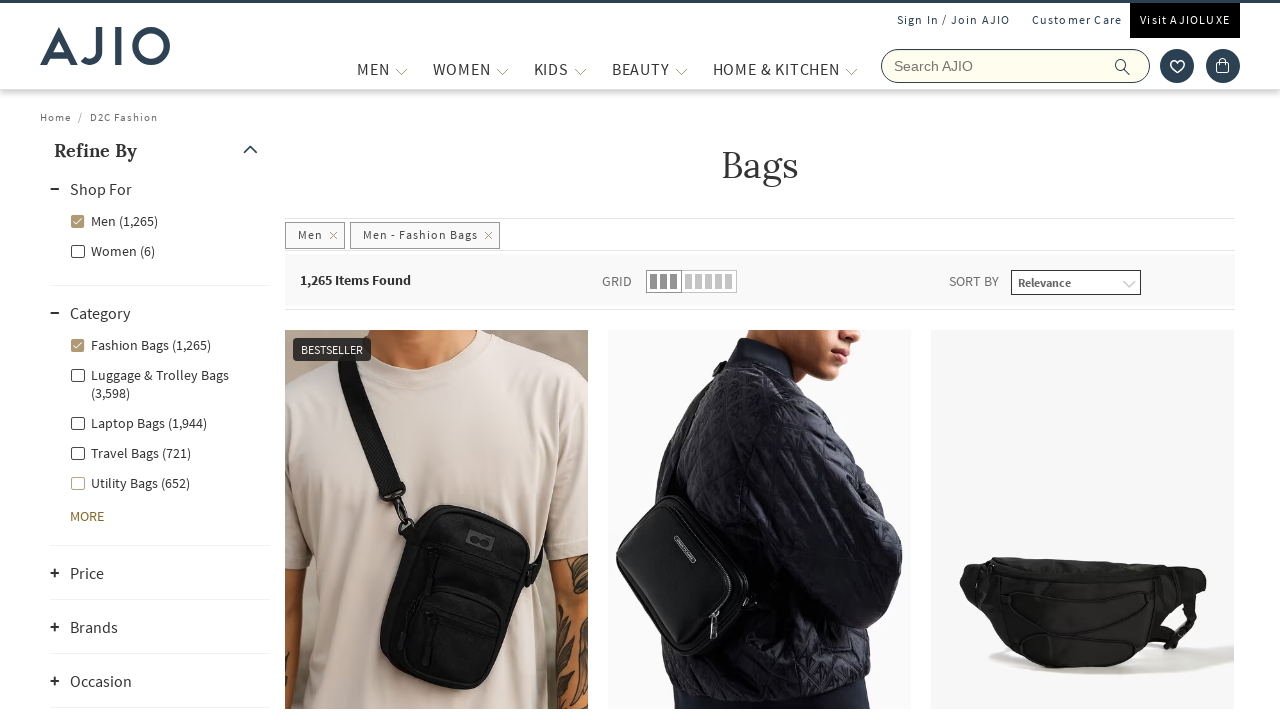

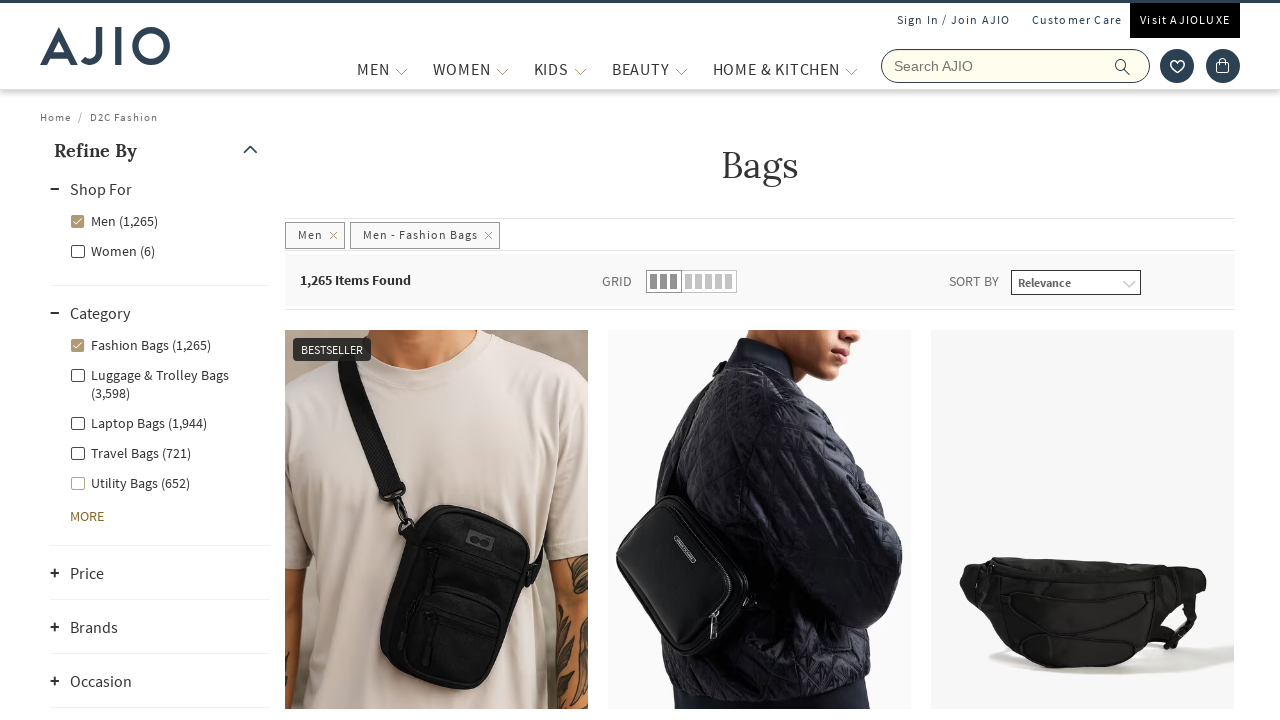